Navigates to the Hockey Teams page and iterates through multiple pages, verifying team data is displayed

Starting URL: https://www.scrapethissite.com/pages/

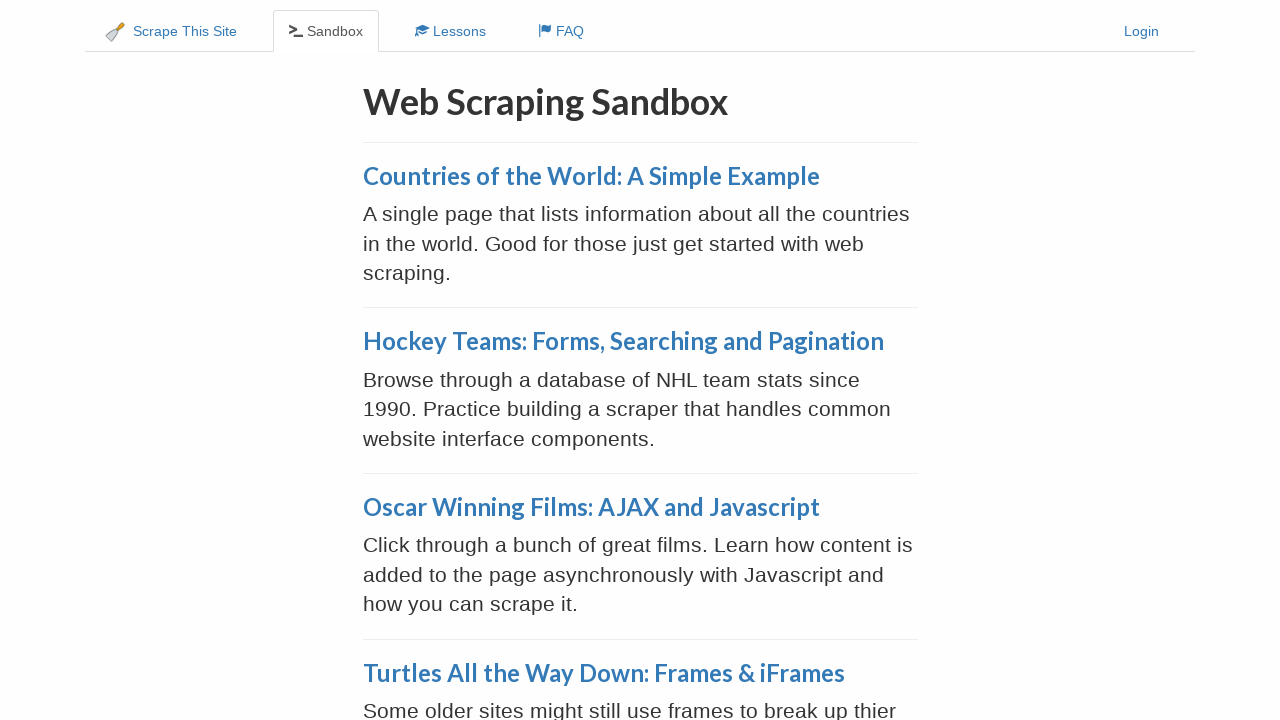

Clicked on Hockey Teams link at (623, 341) on text=Hockey Teams:
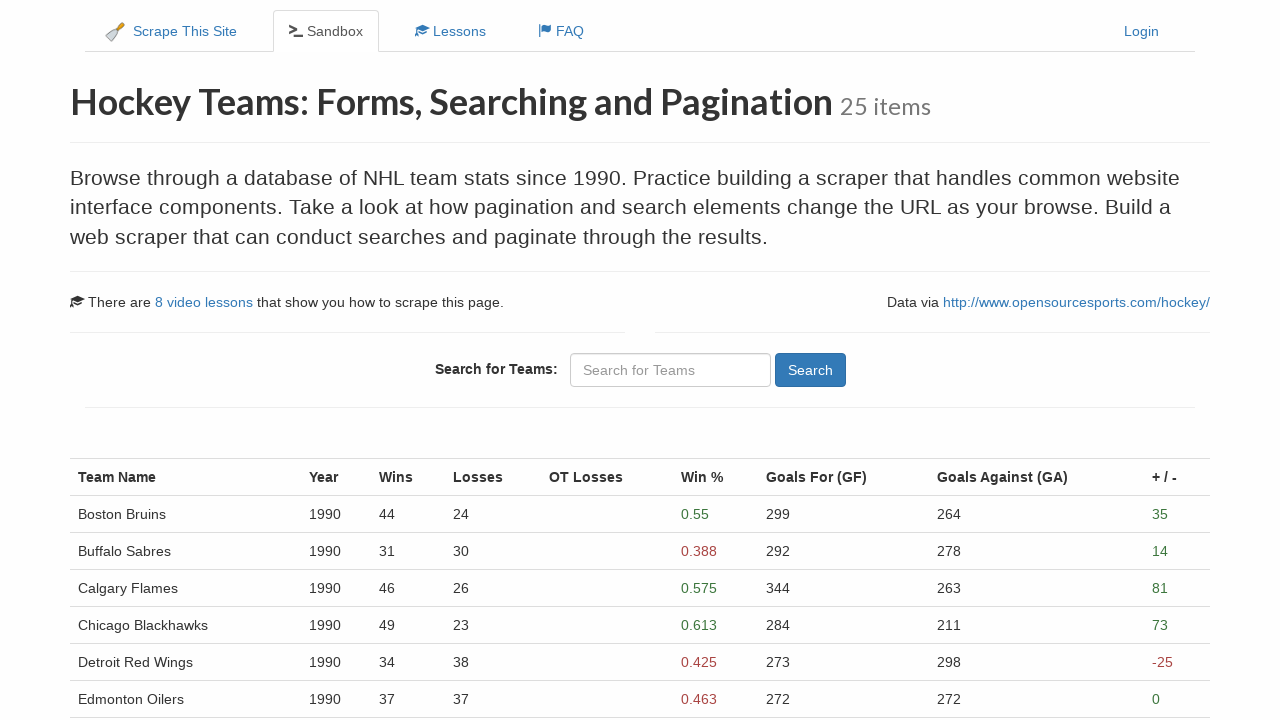

Verified team data loaded on first page
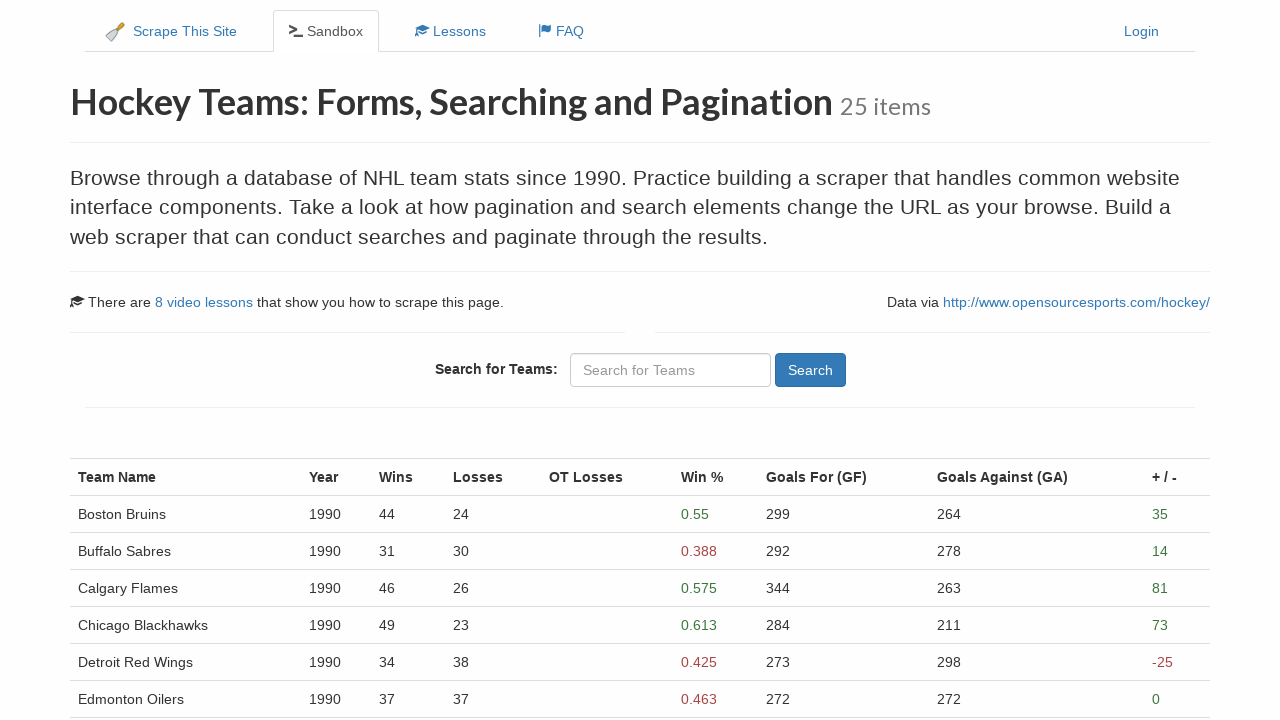

Scrolled to pagination controls
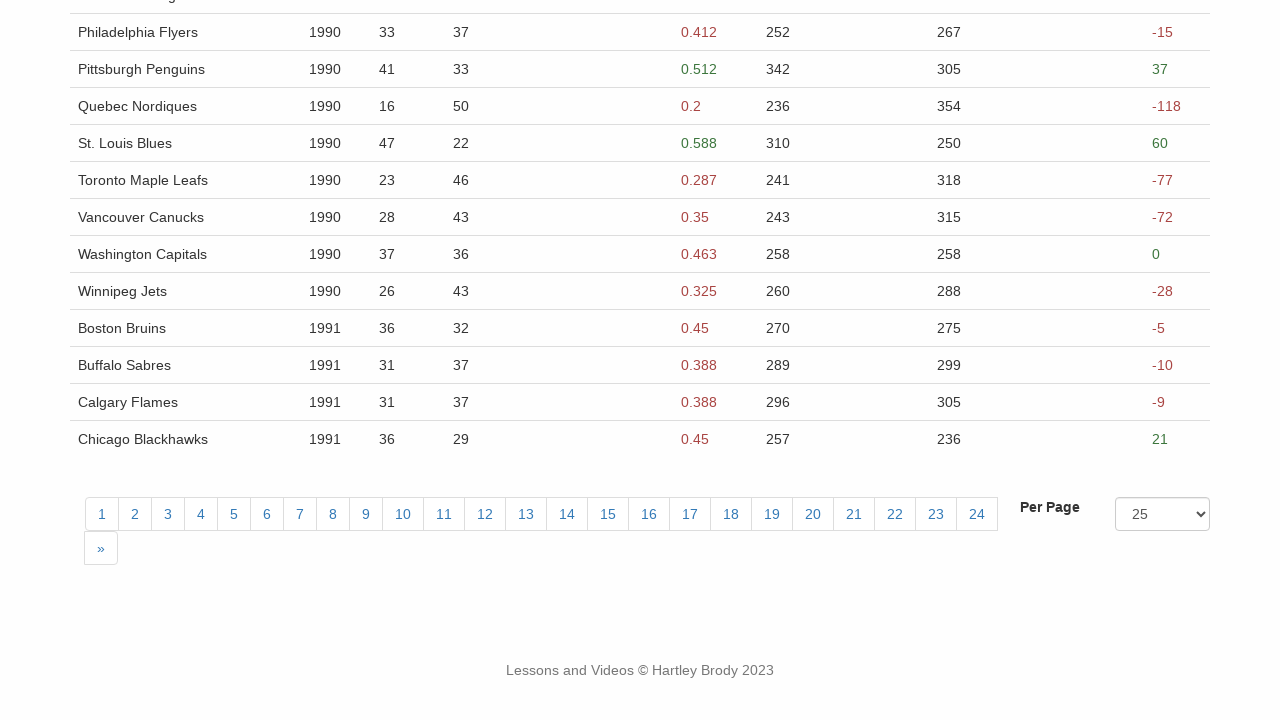

Clicked on page 2 at (135, 514) on //a[normalize-space()='2']
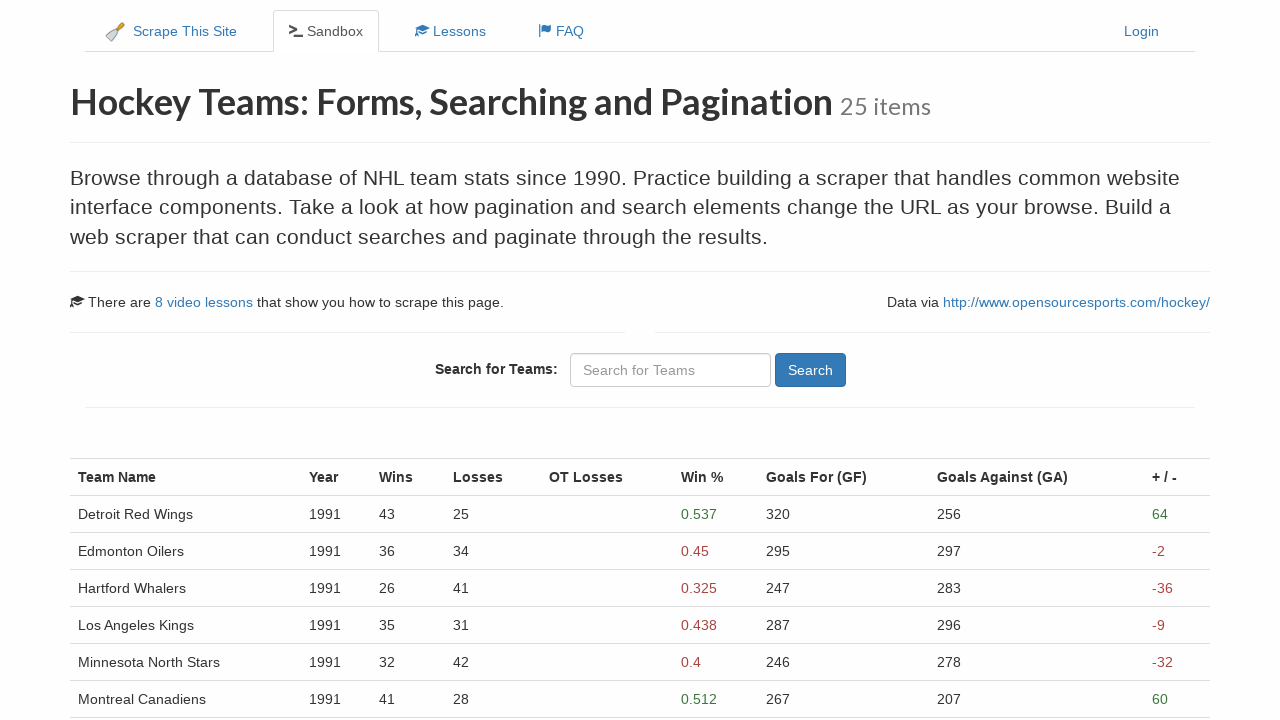

Verified team data loaded on page 2
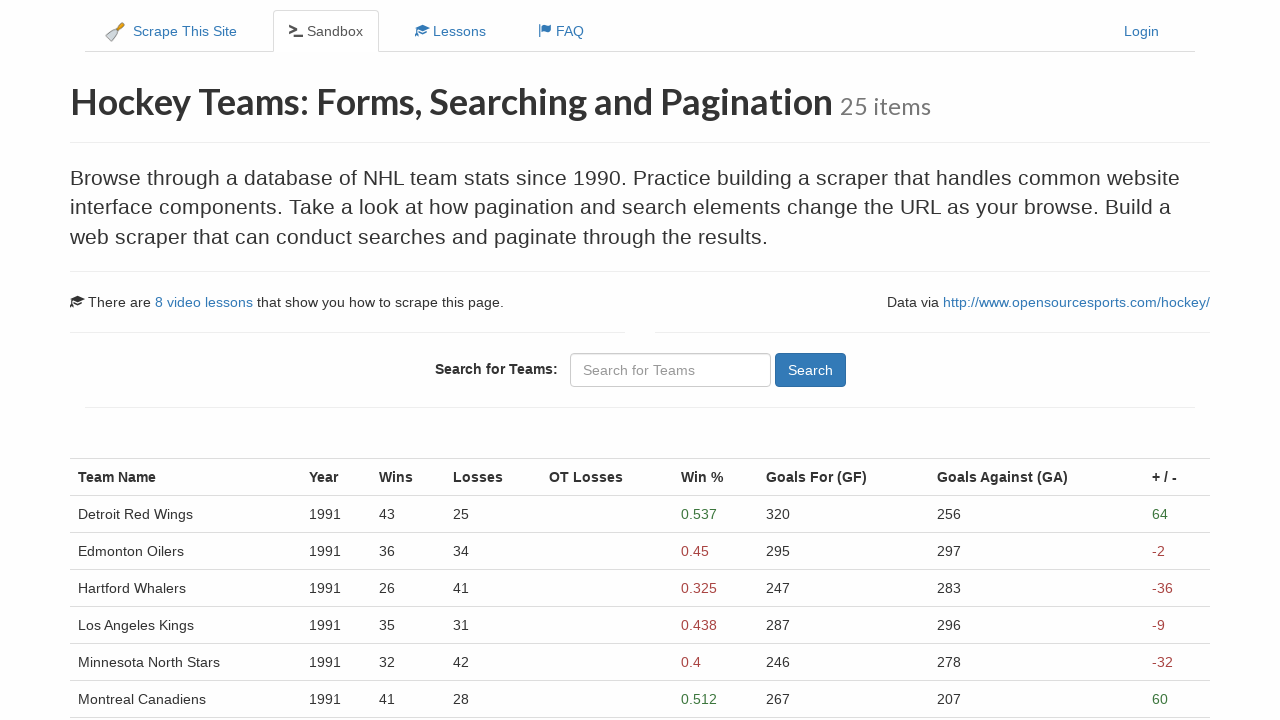

Scrolled to pagination controls
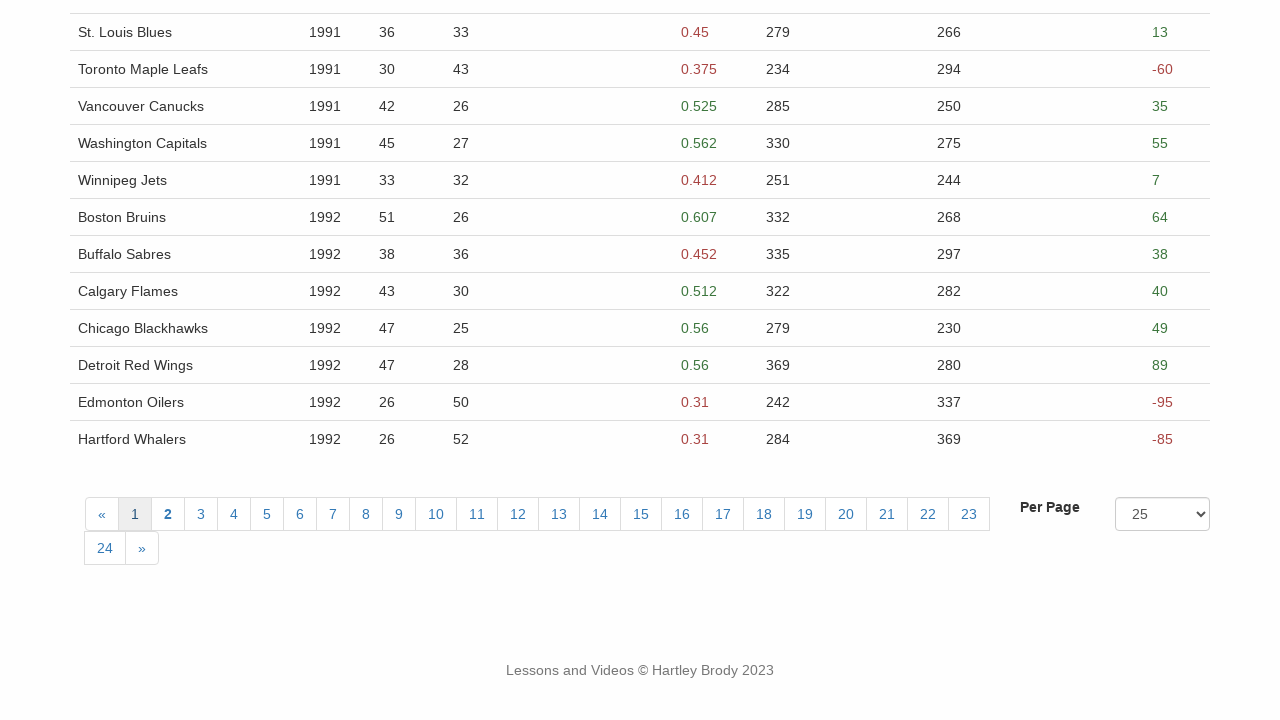

Clicked on page 3 at (201, 514) on //a[normalize-space()='3']
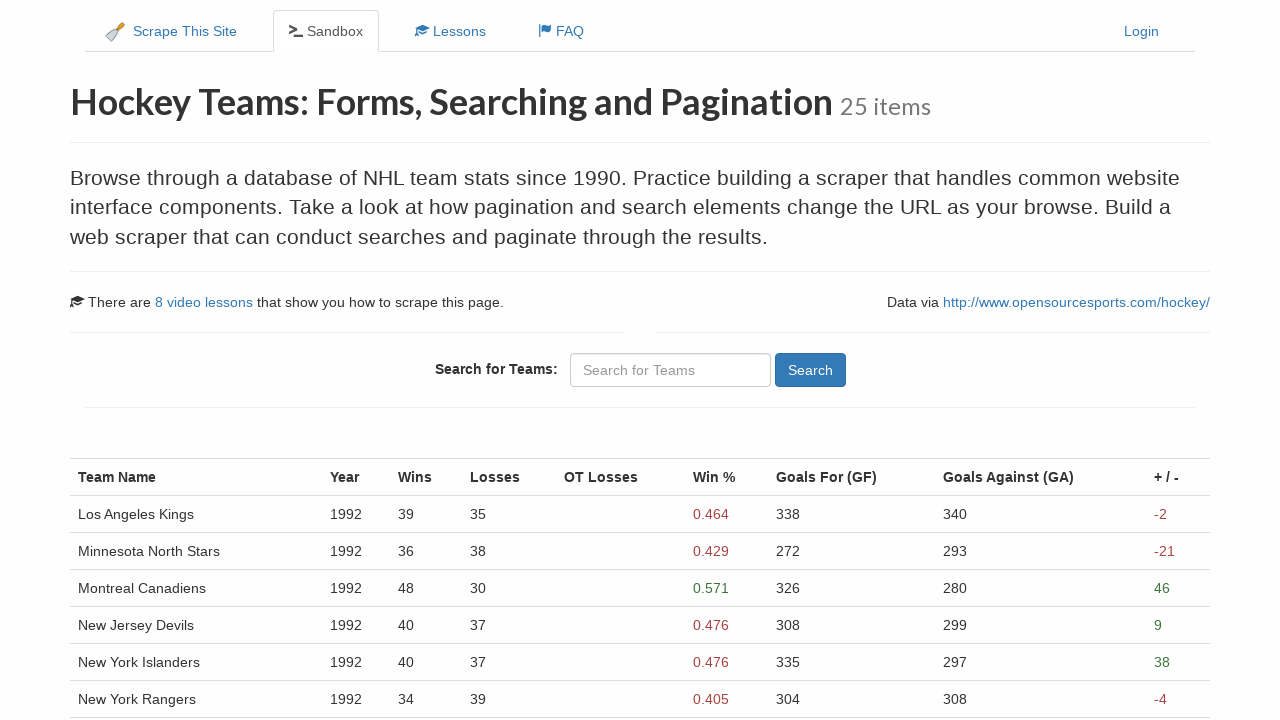

Verified team data loaded on page 3
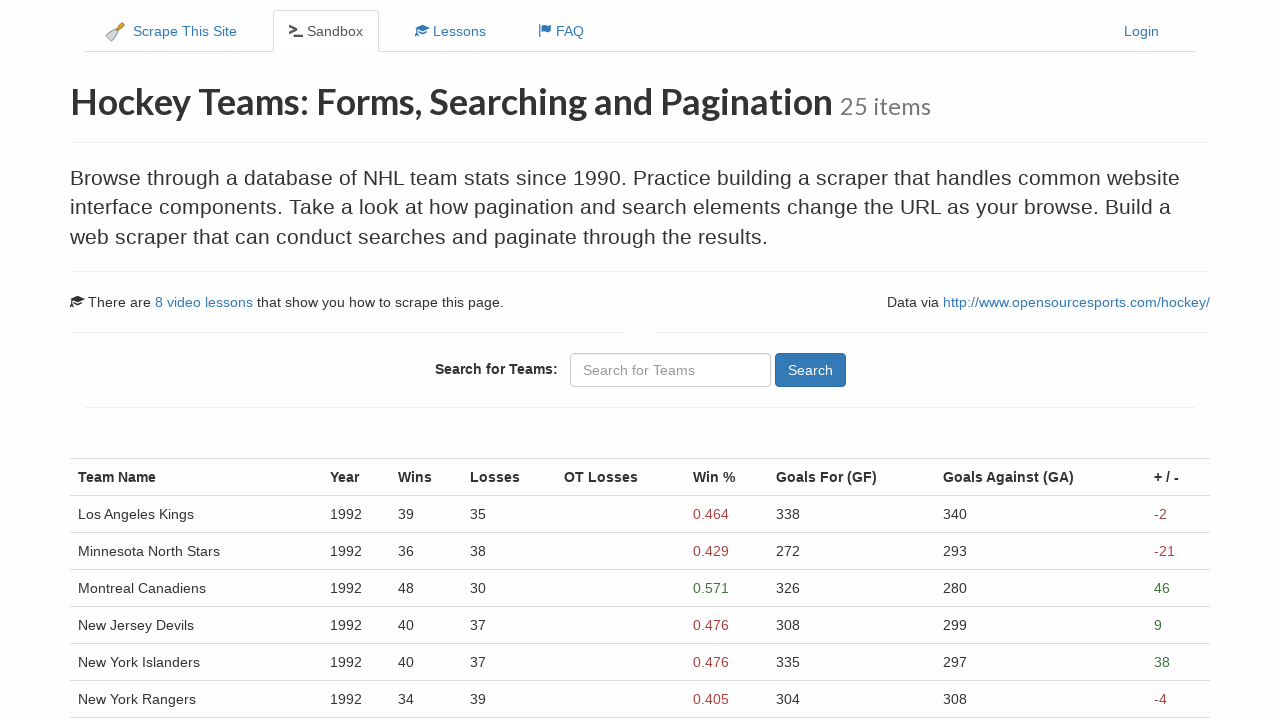

Scrolled to pagination controls
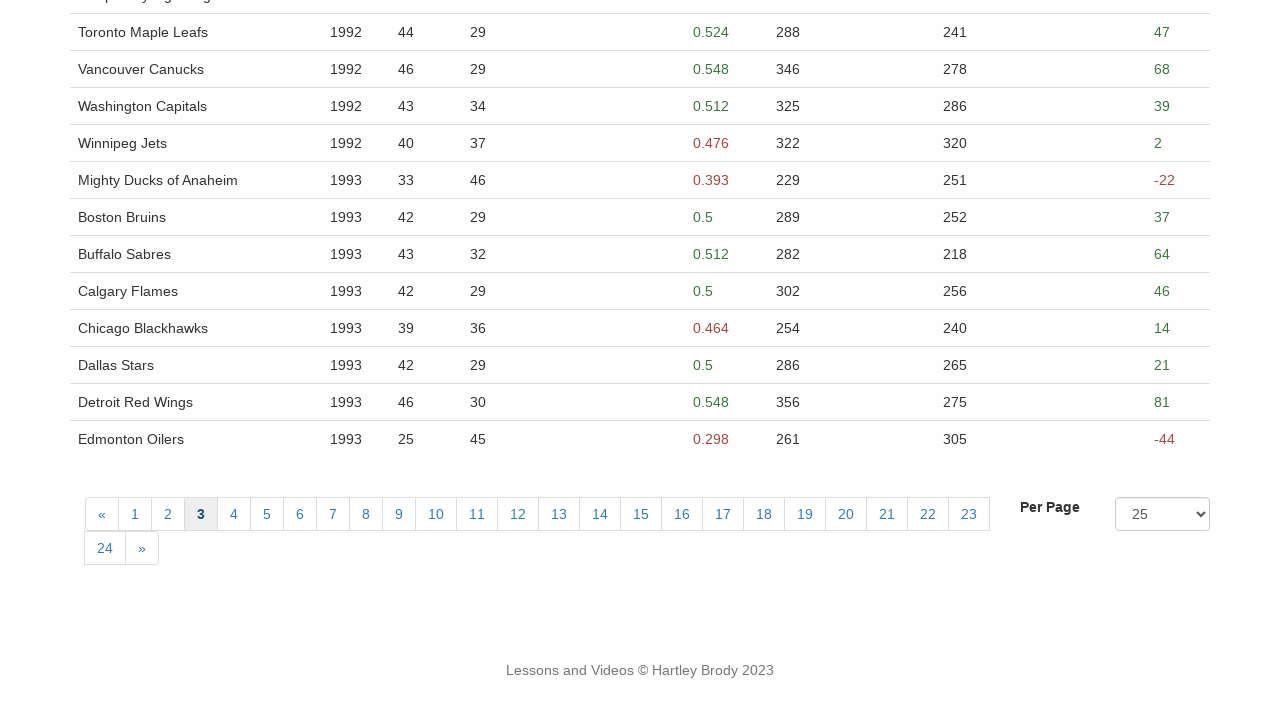

Clicked on page 4 at (234, 514) on //a[normalize-space()='4']
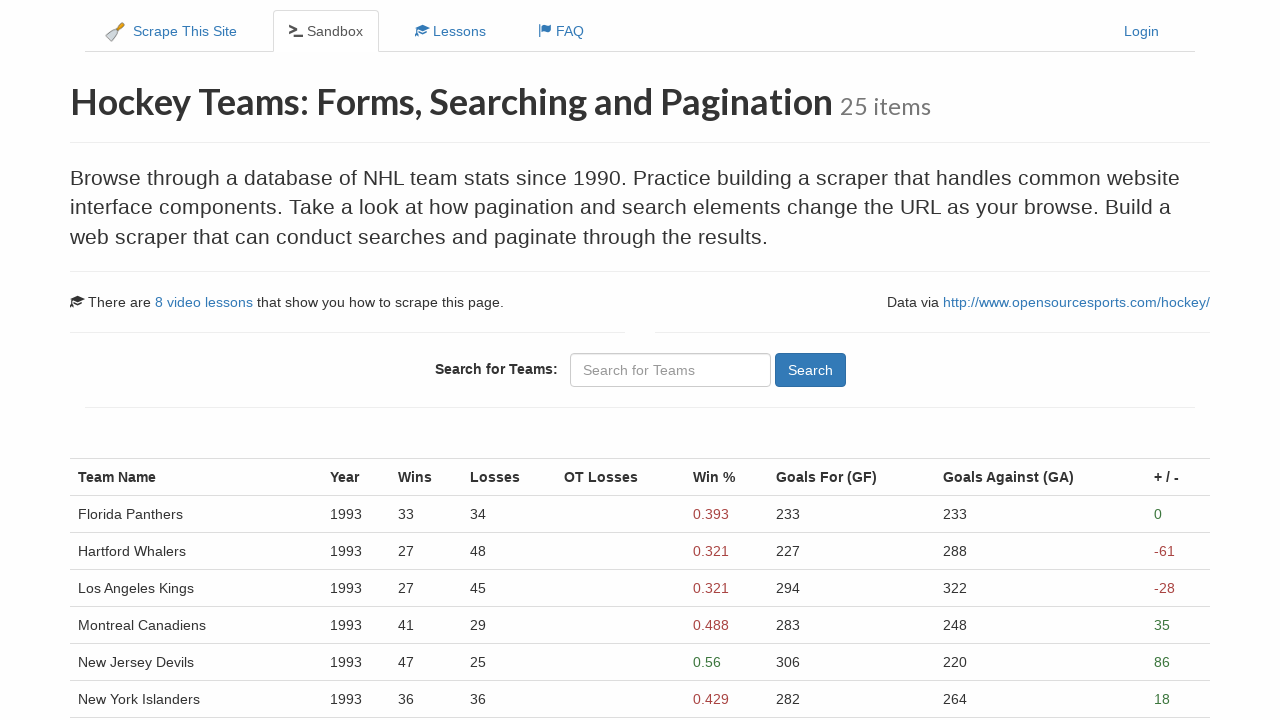

Verified team data loaded on page 4
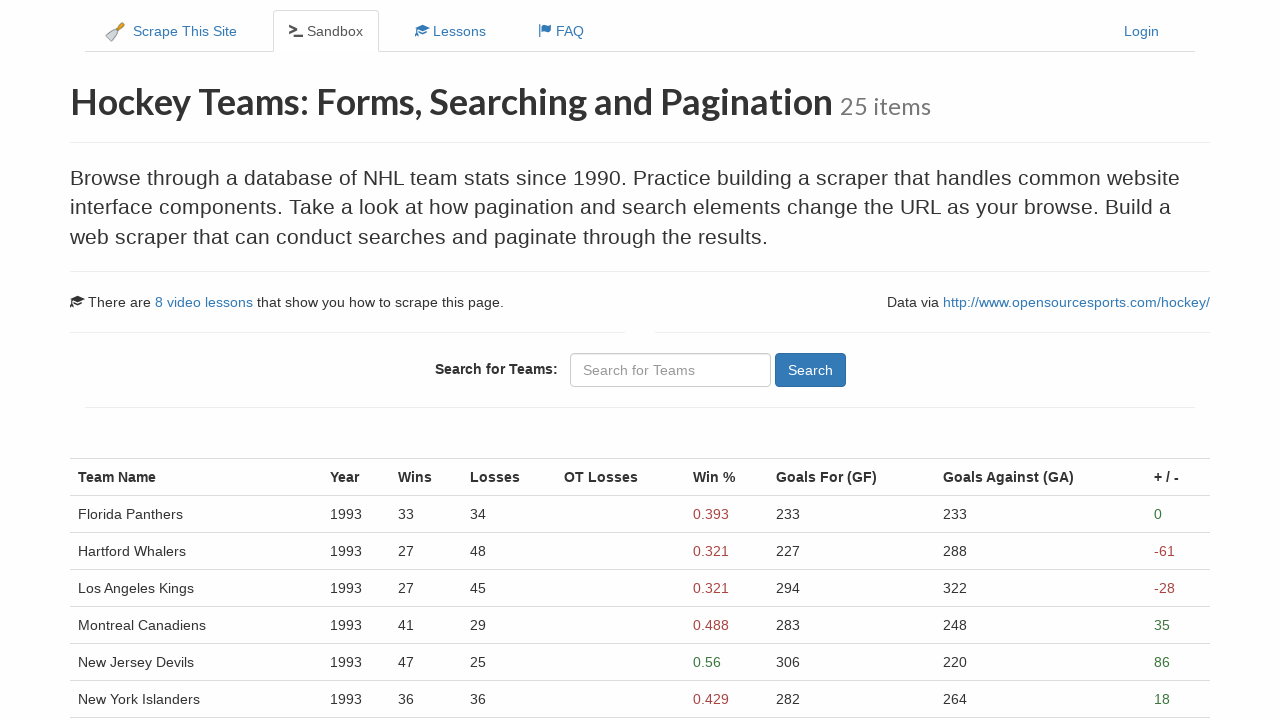

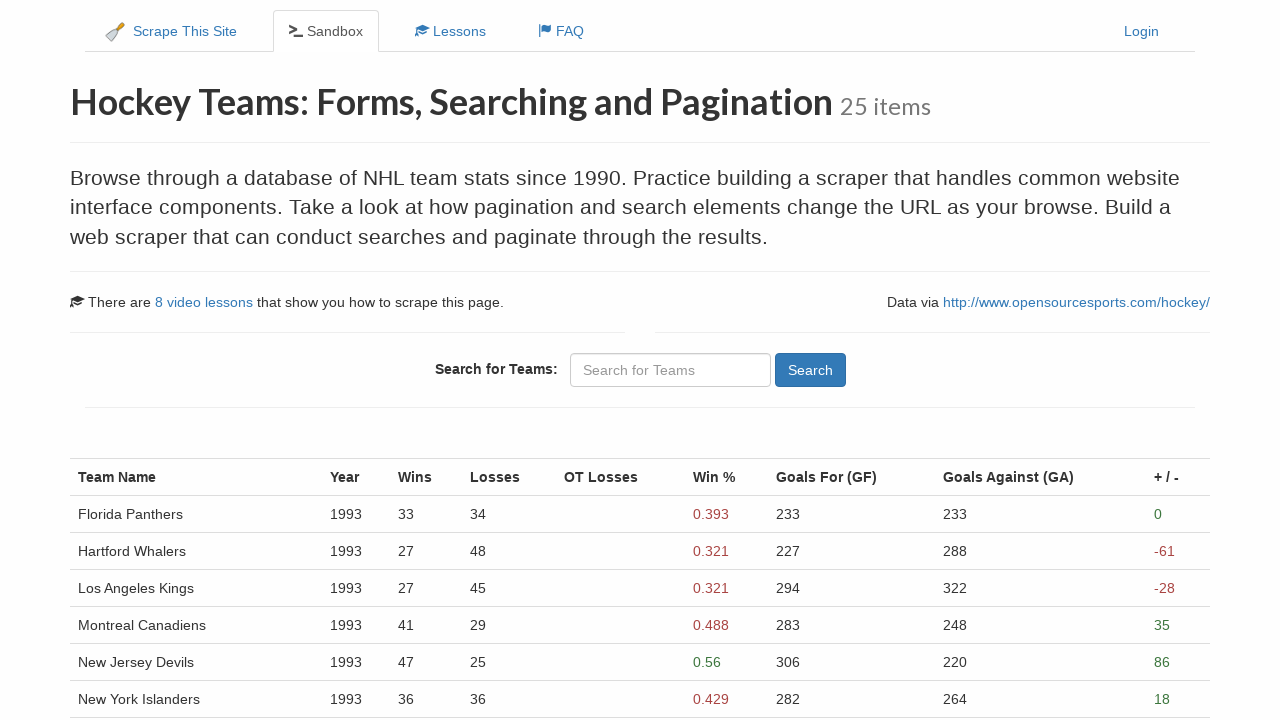